Tests checkbox functionality by selecting the first checkbox and deselecting the second checkbox

Starting URL: https://the-internet.herokuapp.com/

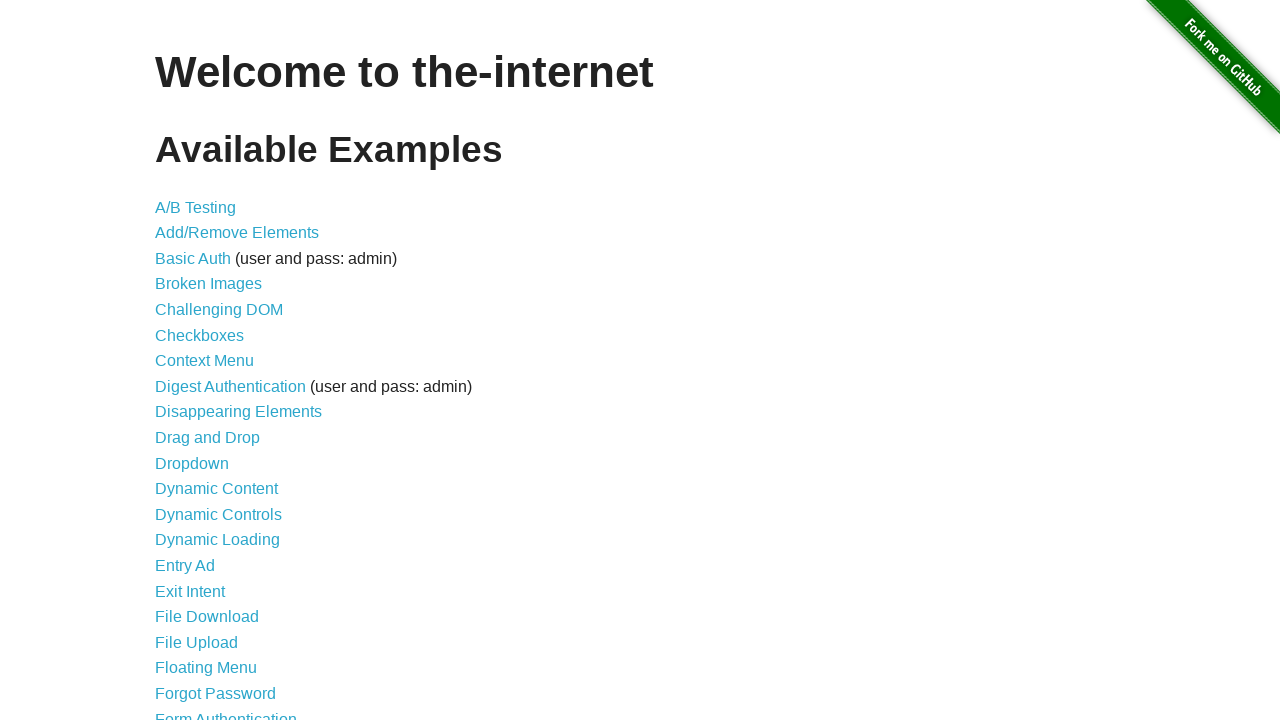

Clicked on Checkboxes link to navigate to checkbox test page at (200, 335) on a:has-text("Checkboxes")
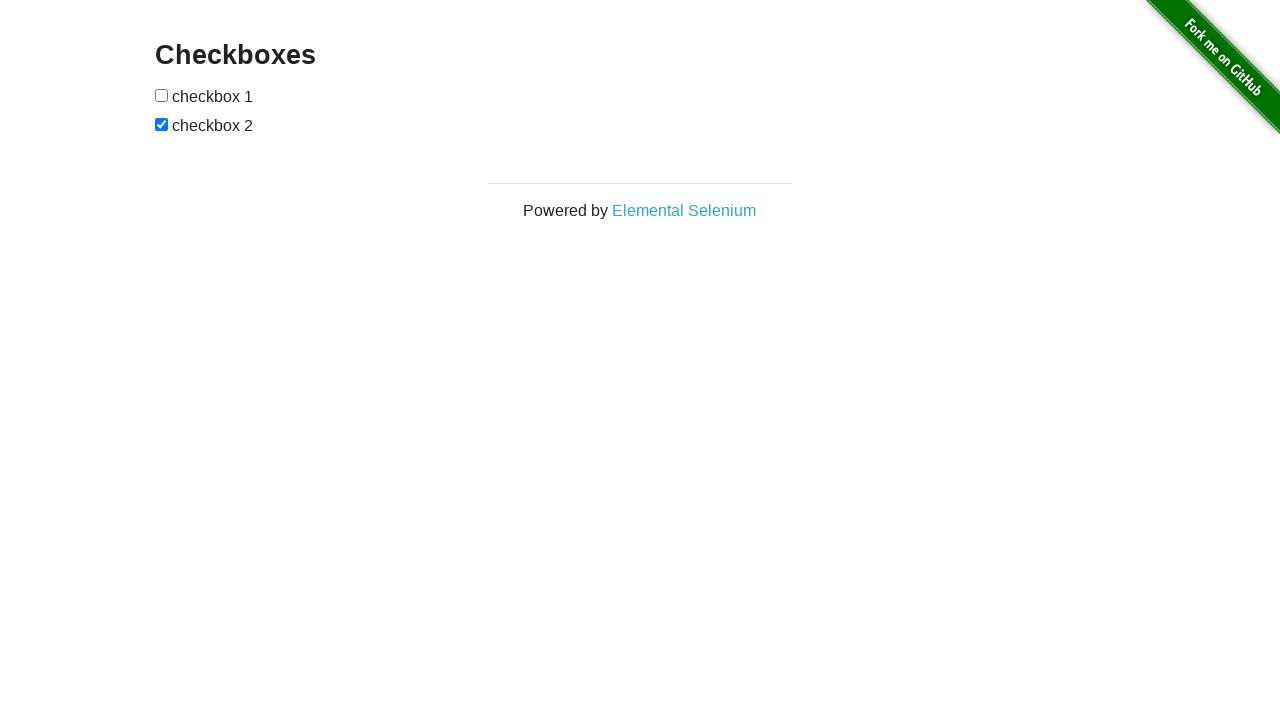

Selected first checkbox at (162, 95) on #checkboxes input >> nth=0
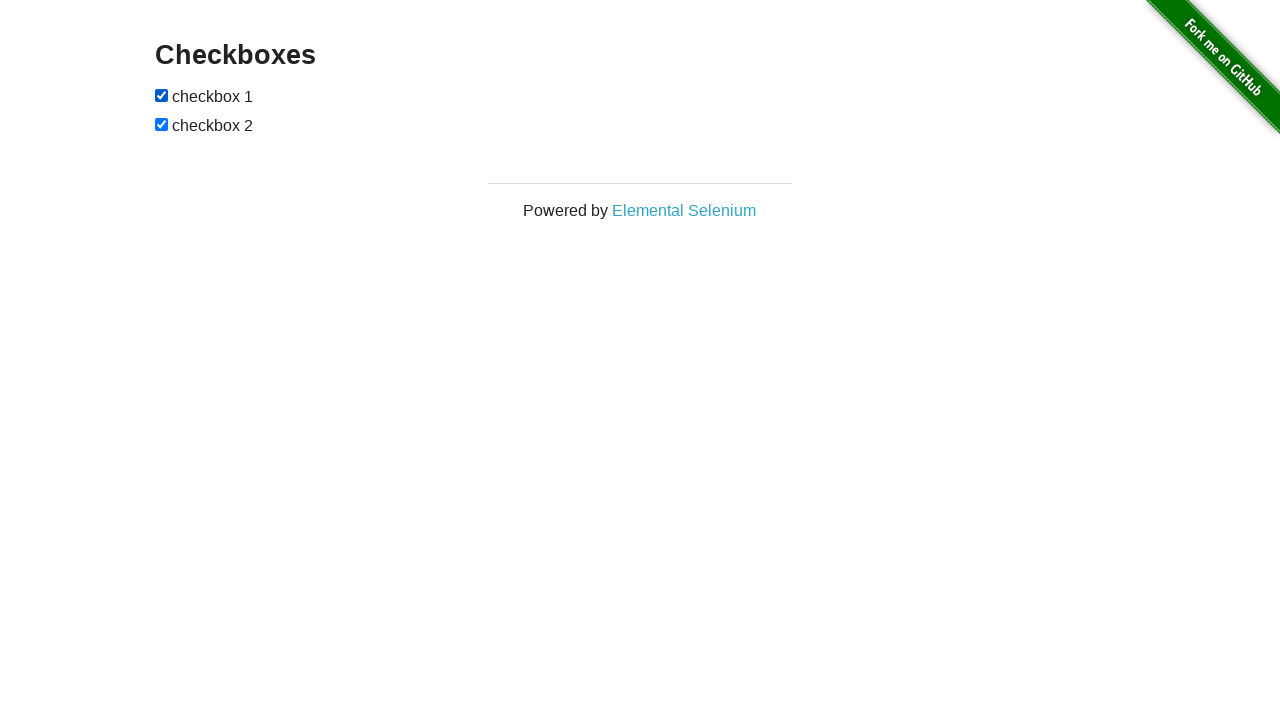

Deselected second checkbox at (162, 124) on #checkboxes input >> nth=-1
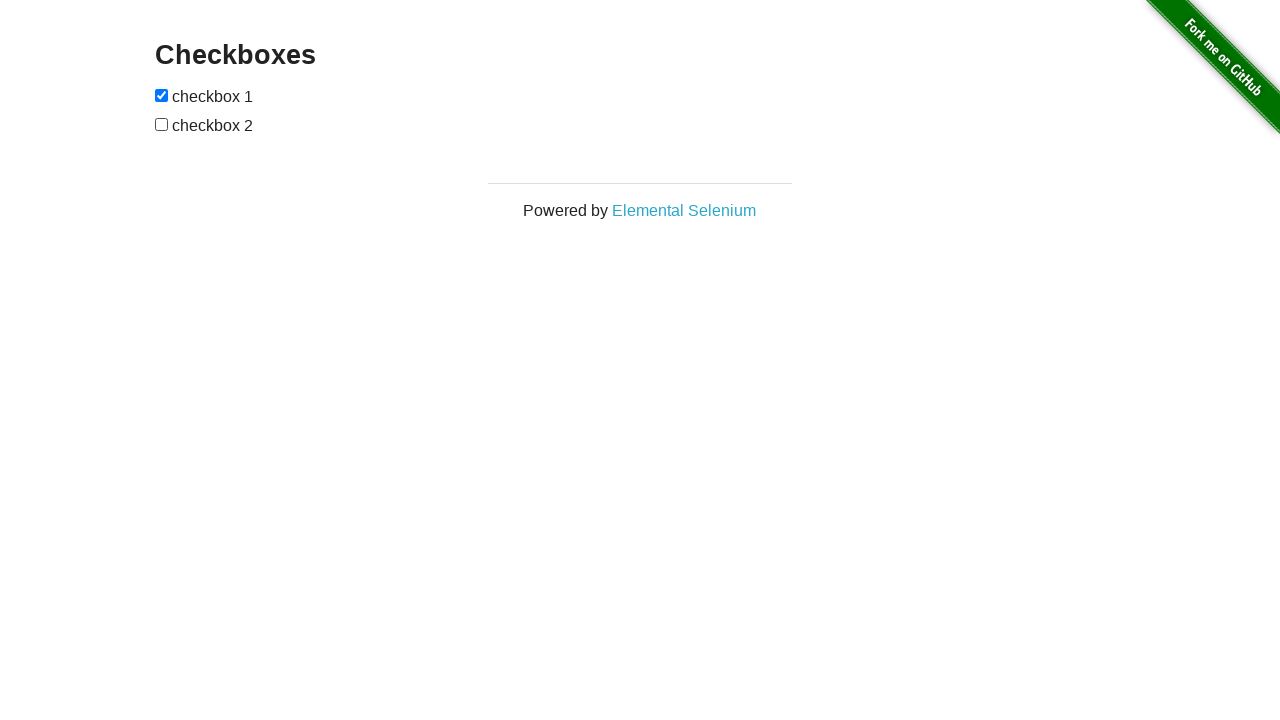

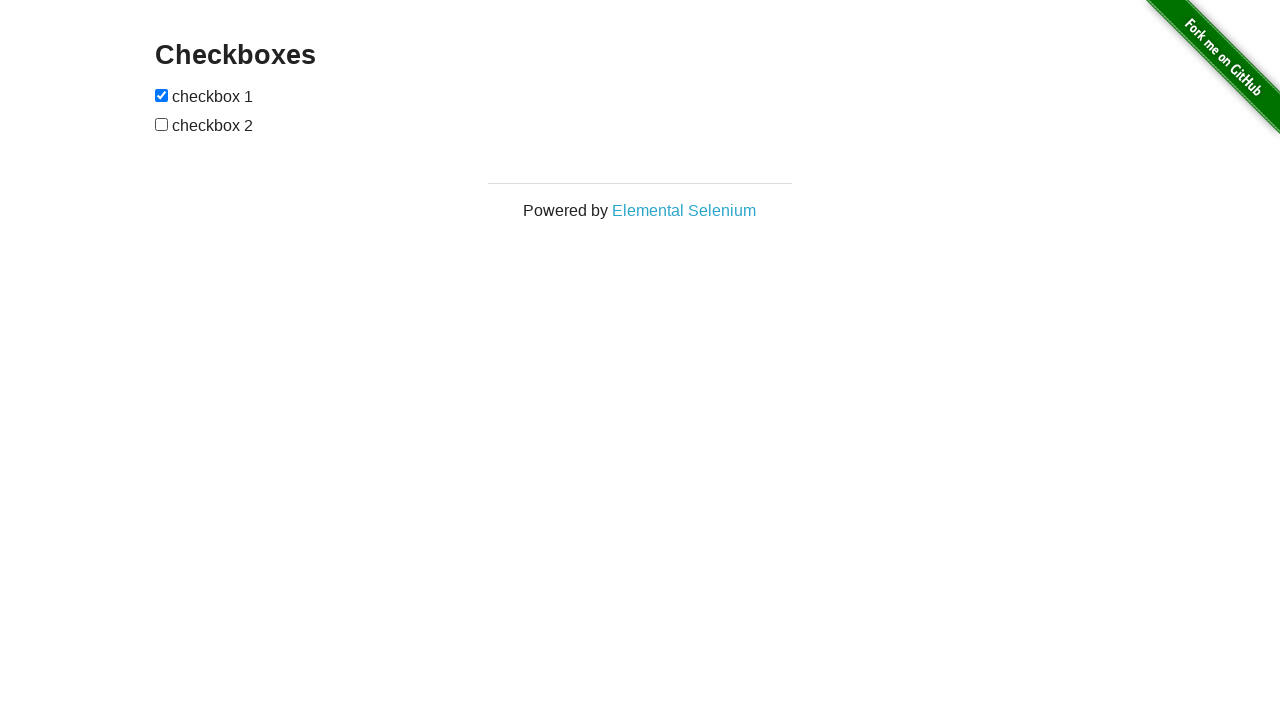